Tests clicking a JavaScript Confirm dialog, dismissing it with Cancel, and verifying the result shows the Cancel action was taken.

Starting URL: http://the-internet.herokuapp.com/javascript_alerts

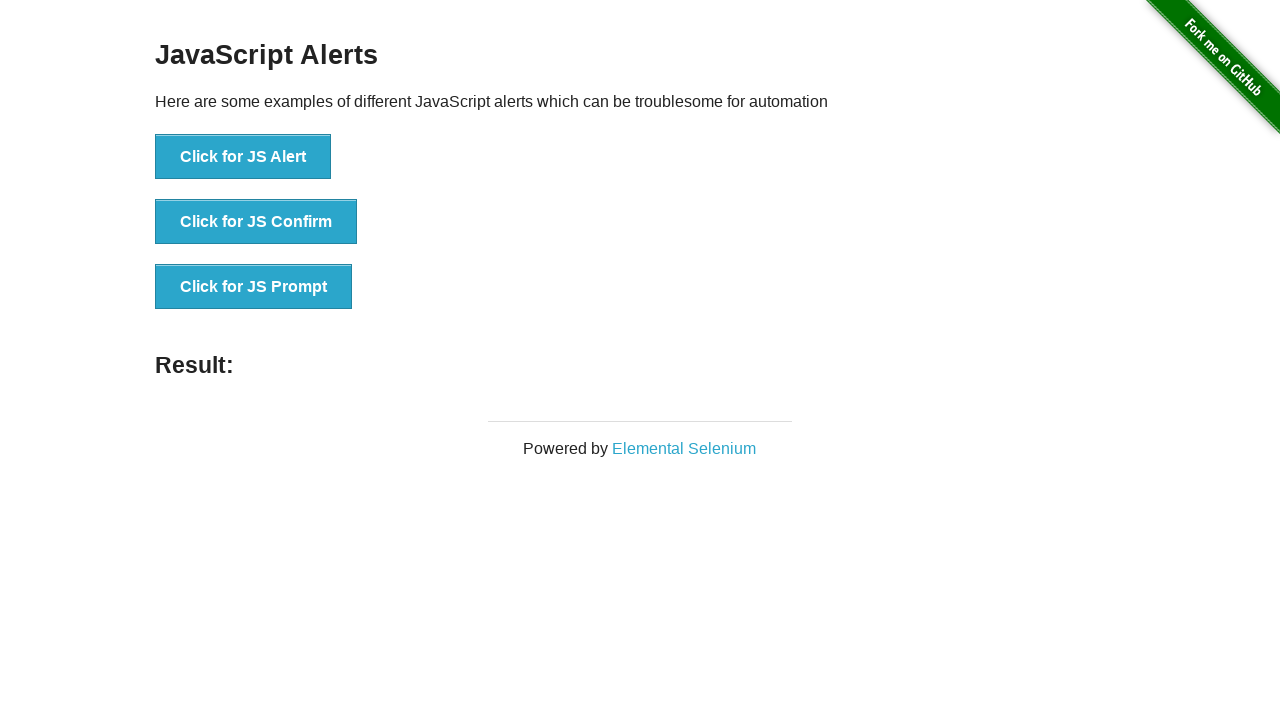

Set up dialog handler to dismiss with Cancel
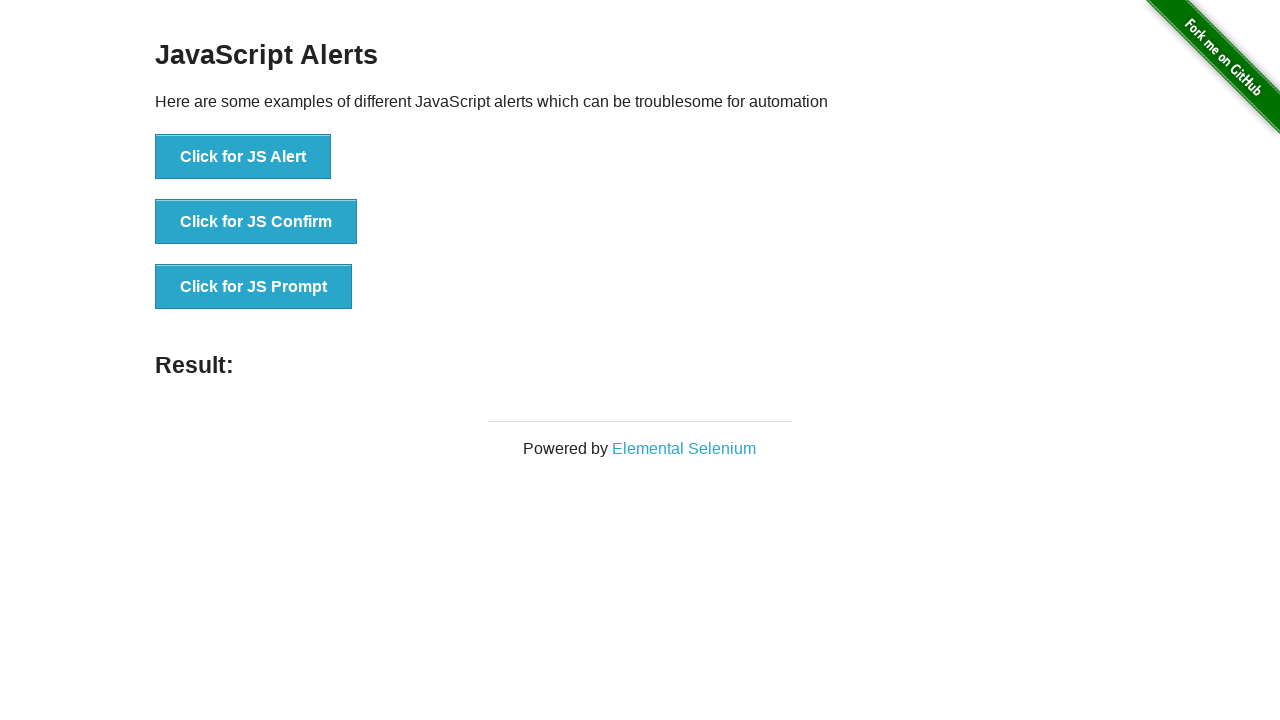

Clicked JS Confirm button at (256, 222) on xpath=//button[text()='Click for JS Confirm']
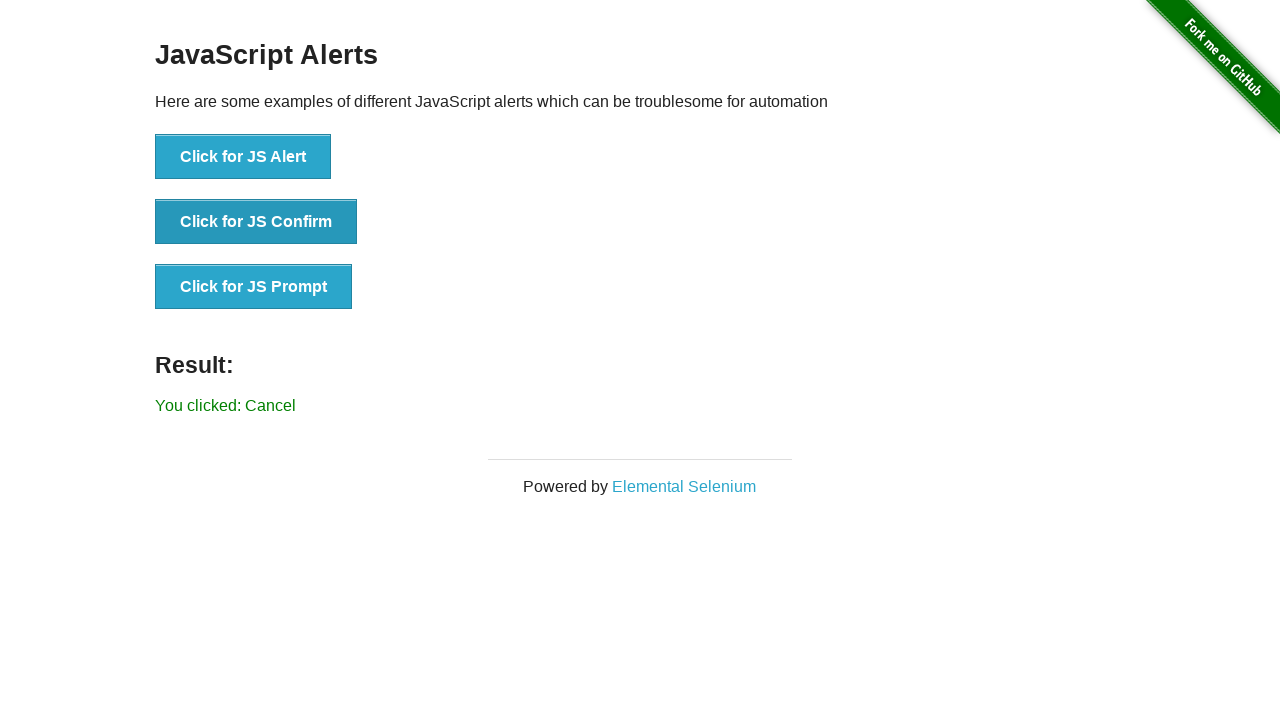

Result element appeared after dismissing dialog
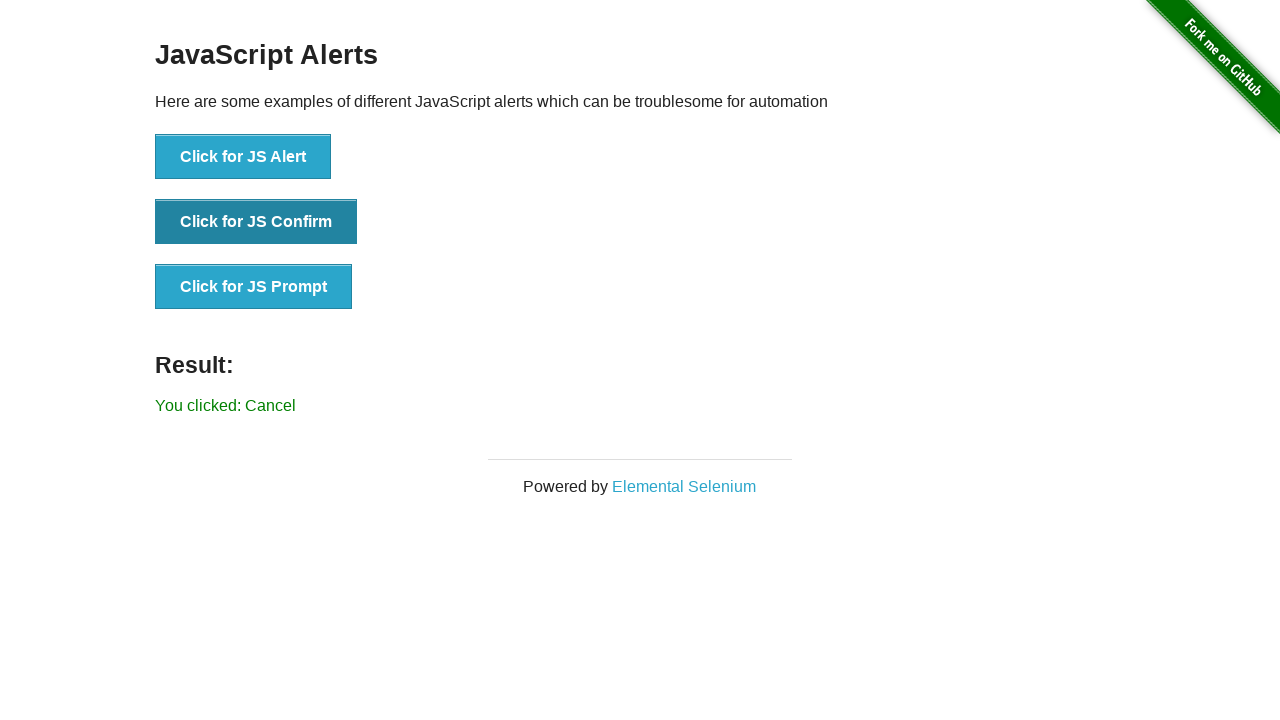

Retrieved result text from page
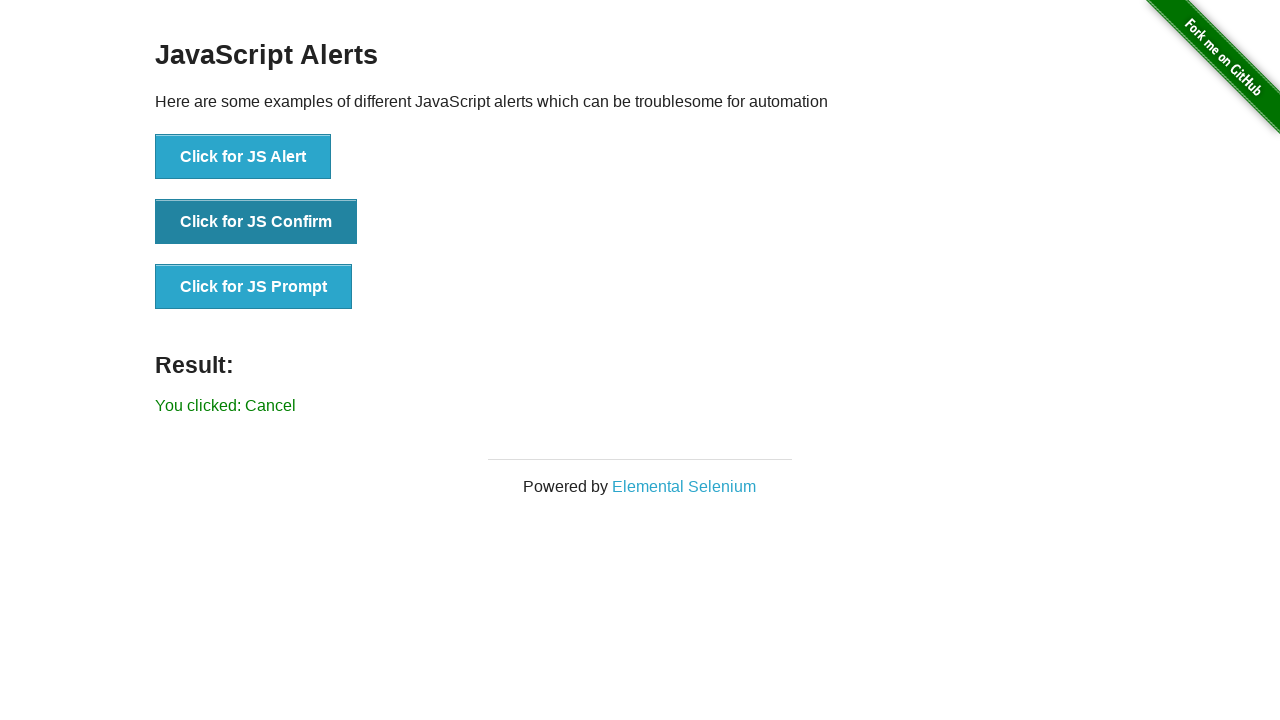

Verified result text shows 'You clicked: Cancel'
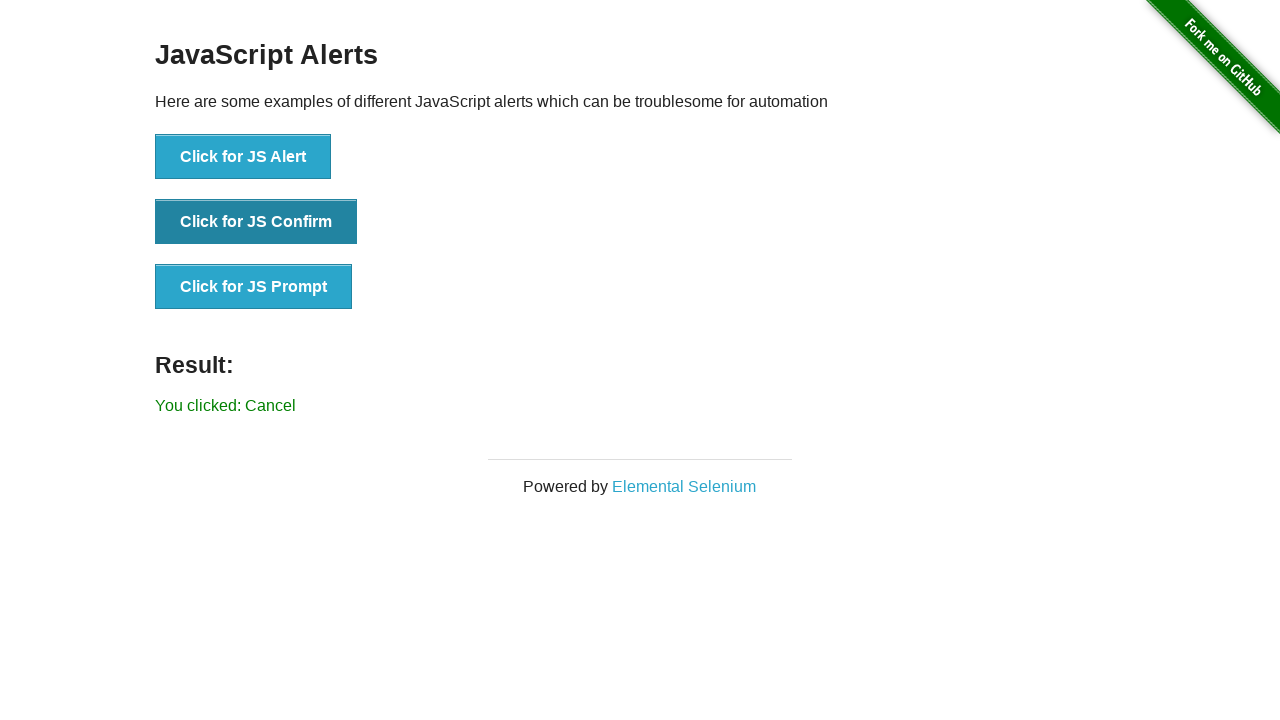

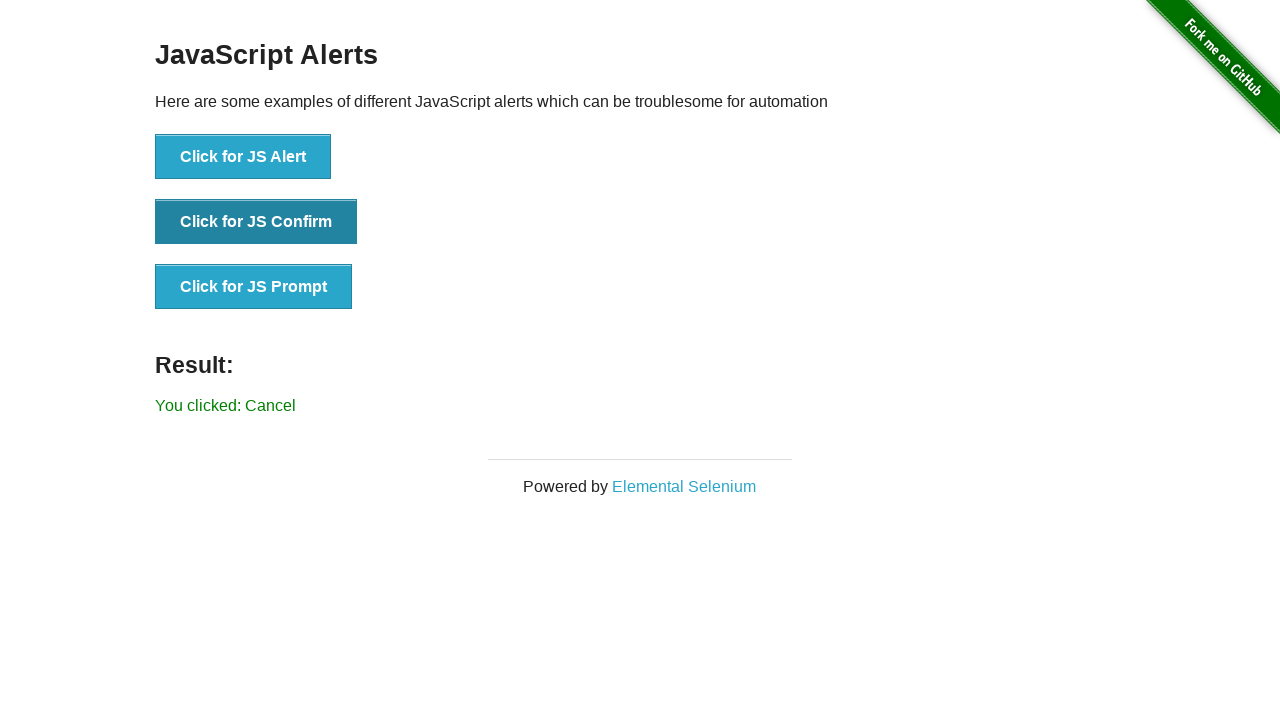